Tests signup form validation by attempting to submit with a blank password field

Starting URL: https://selenium-blog.herokuapp.com/

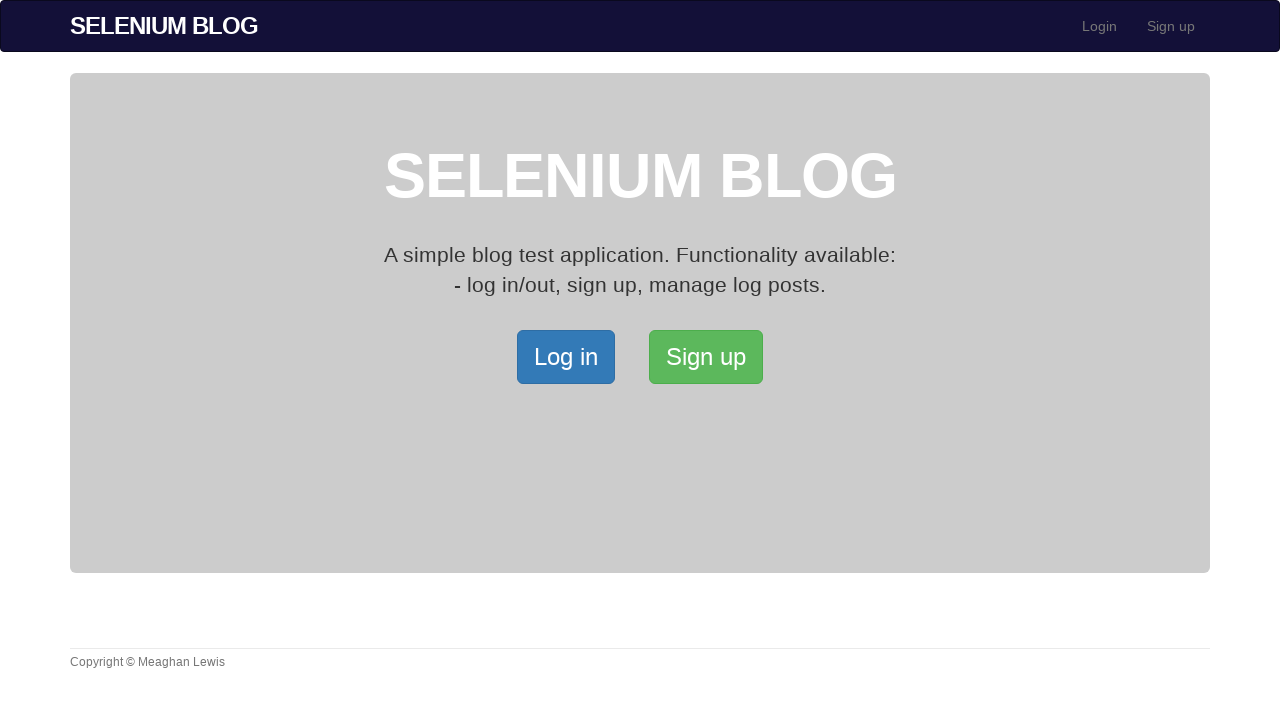

Clicked signup button to open signup page at (706, 357) on xpath=/html/body/div[2]/div/a[2]
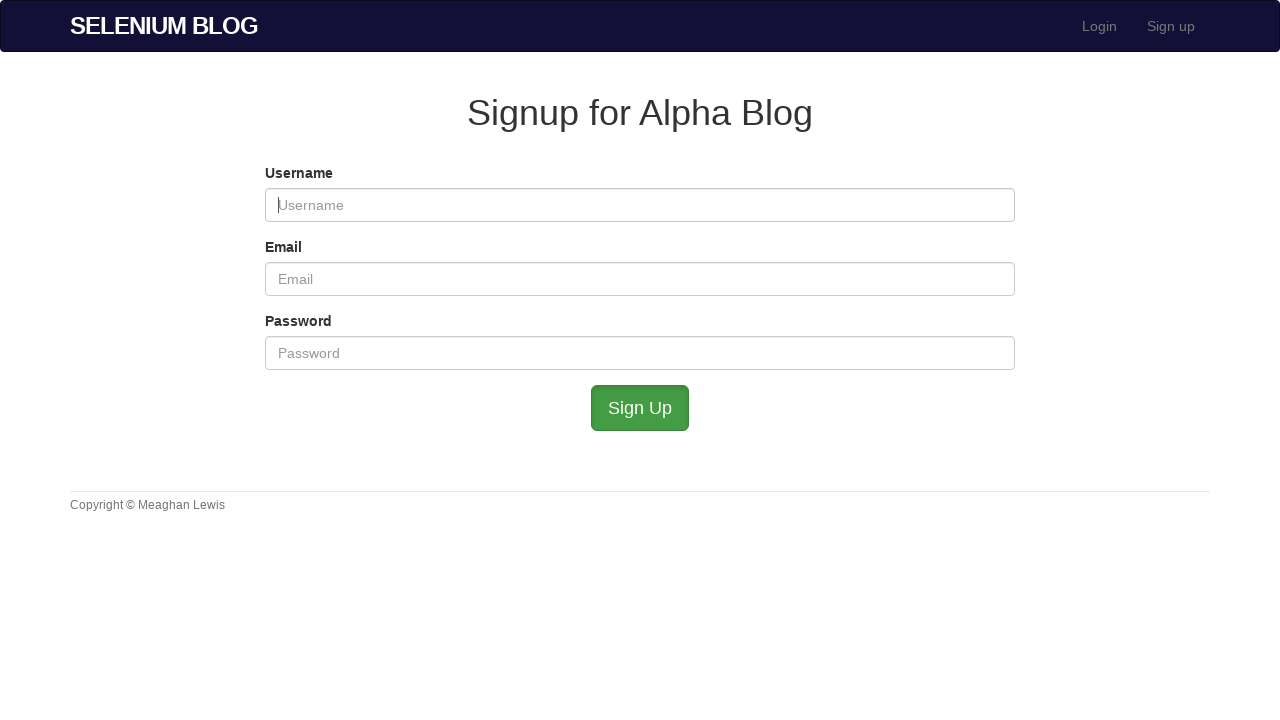

Signup form loaded and username field is visible
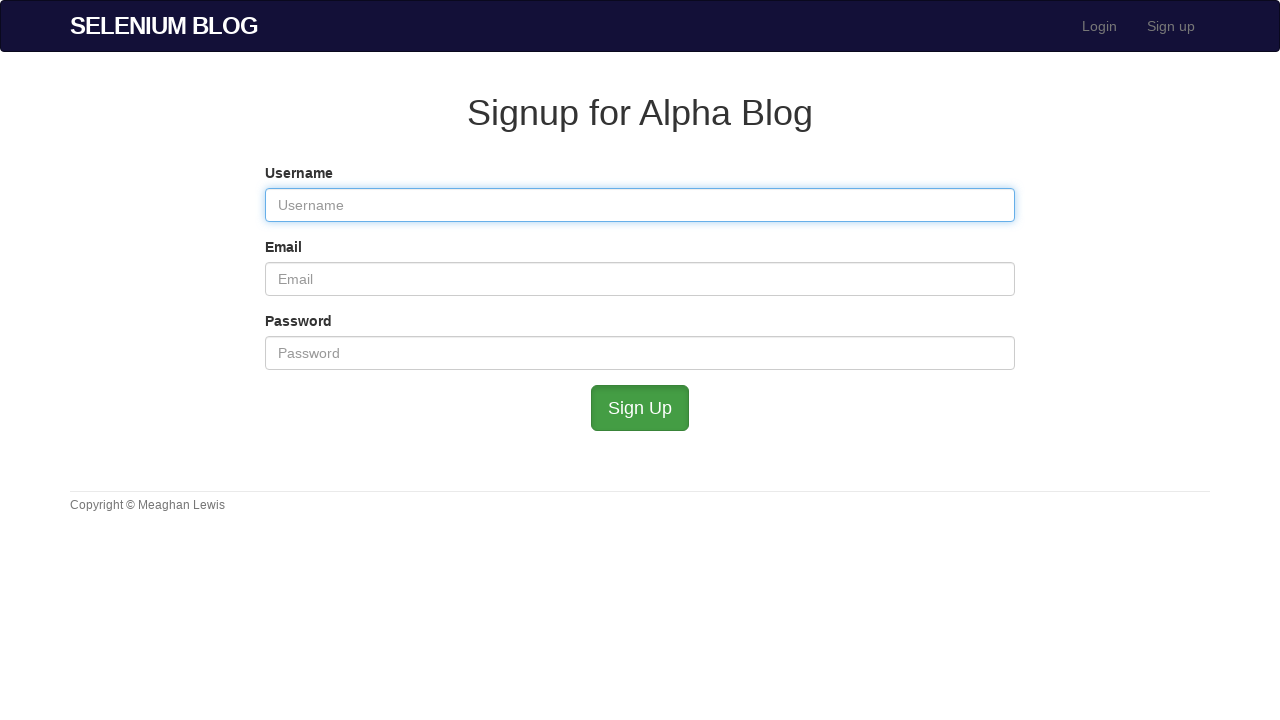

Filled username field with 'testuser789' on #user_username
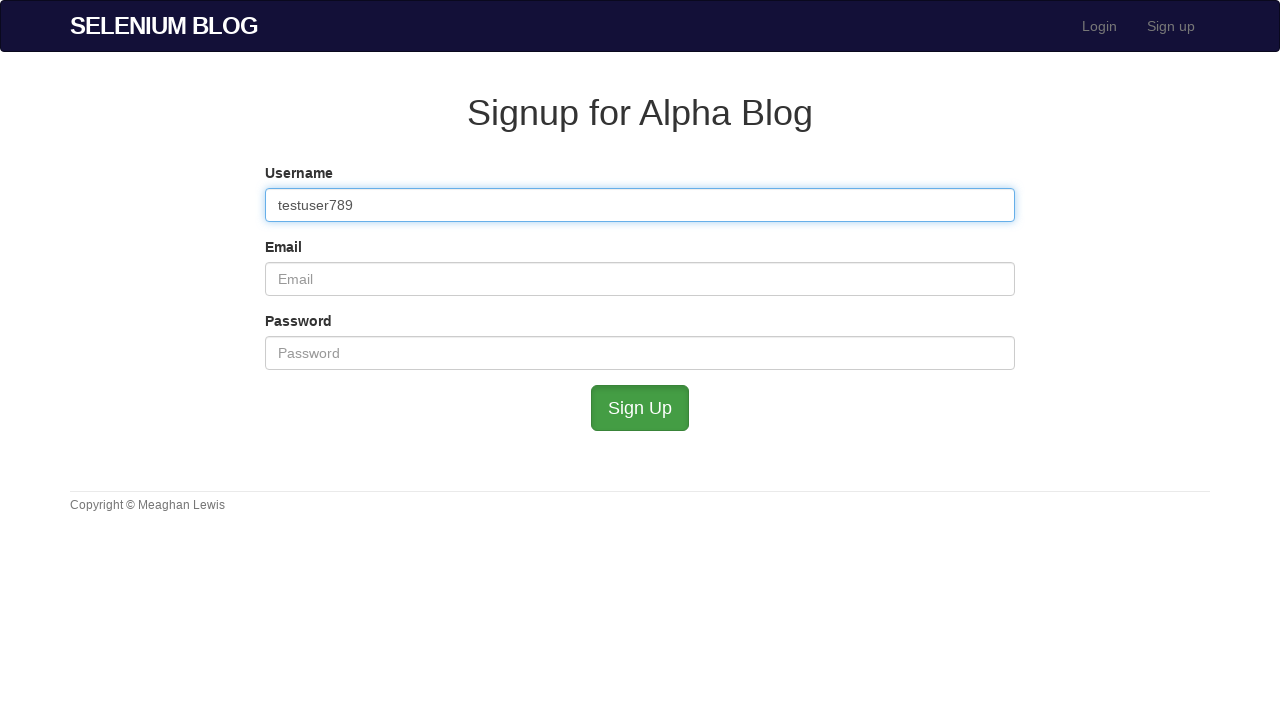

Filled email field with 'testuser789@example.com' on #user_email
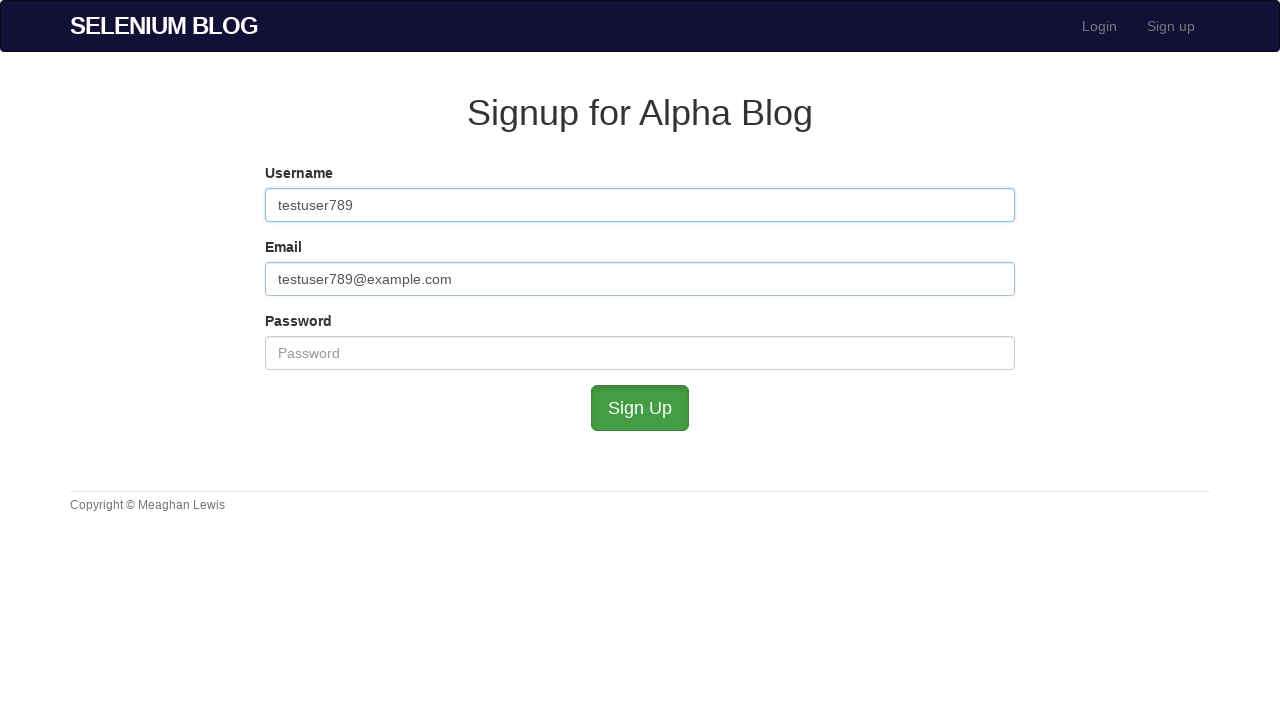

Left password field blank (validation test) on #user_password
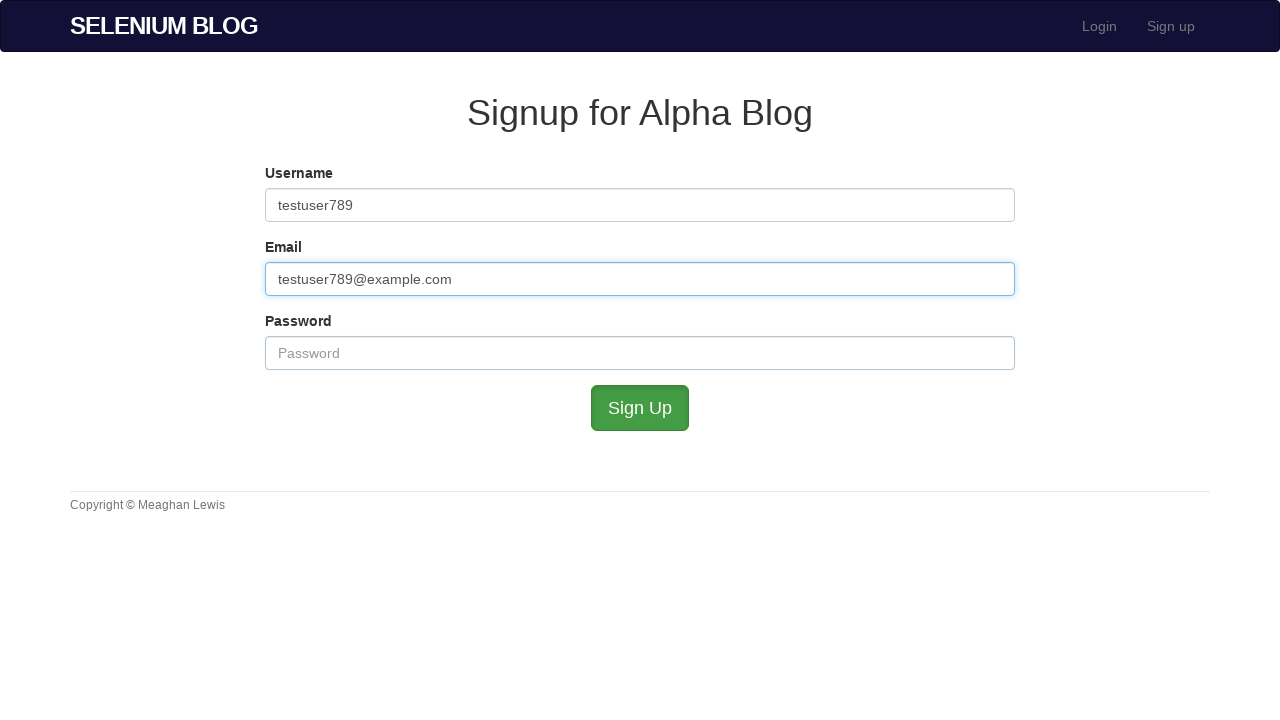

Clicked submit button to attempt signup with blank password at (640, 408) on #submit
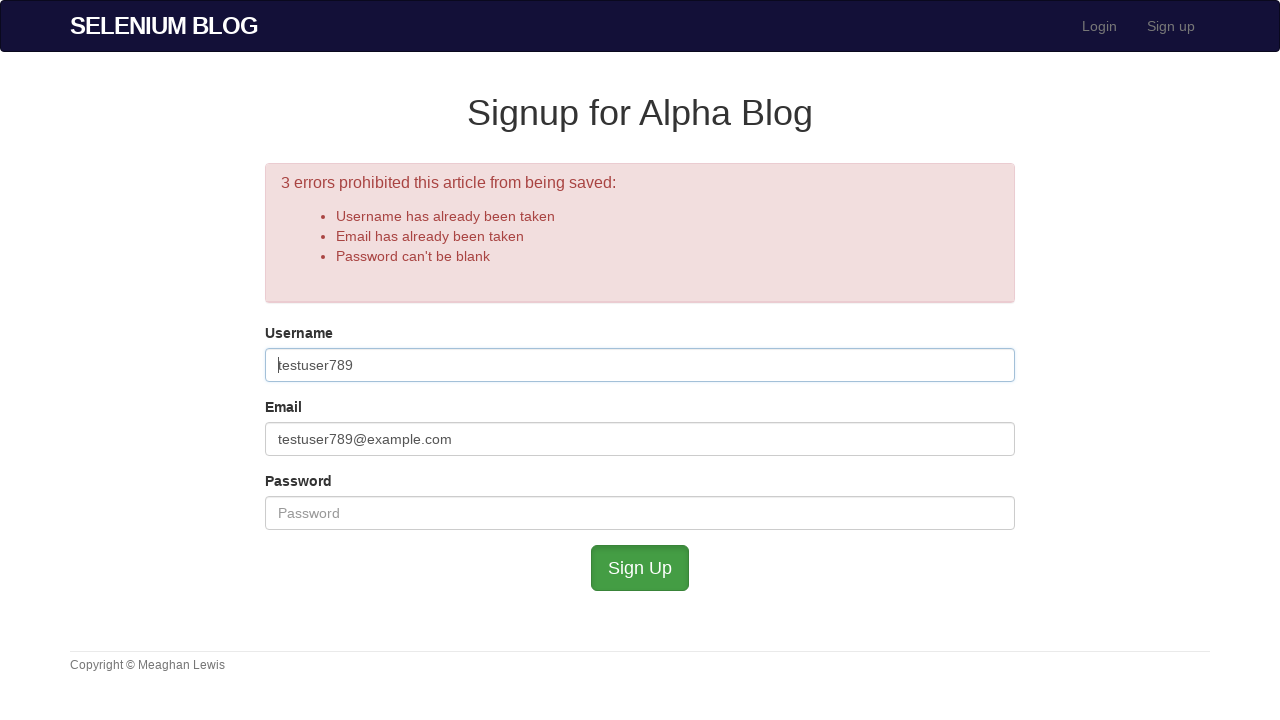

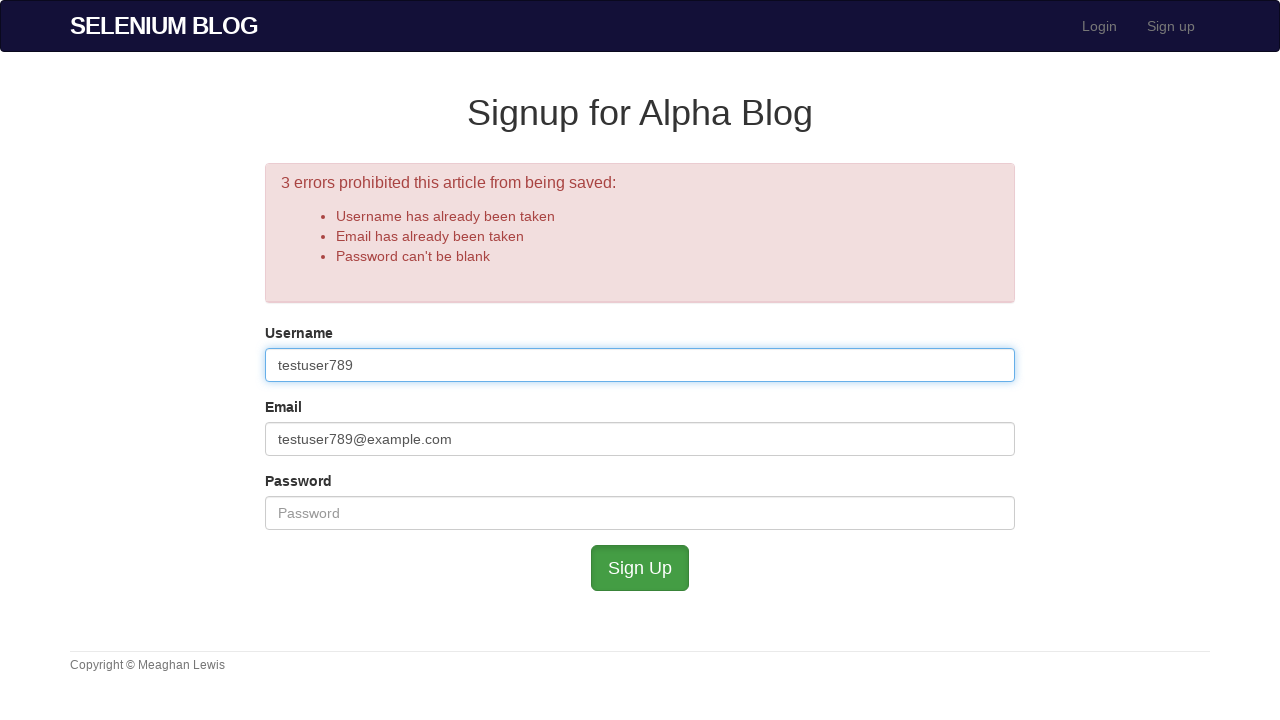